Tests link navigation by finding a link with calculated text, clicking it, then filling out a form with personal information (first name, last name, city, country) and submitting it.

Starting URL: http://suninjuly.github.io/find_link_text

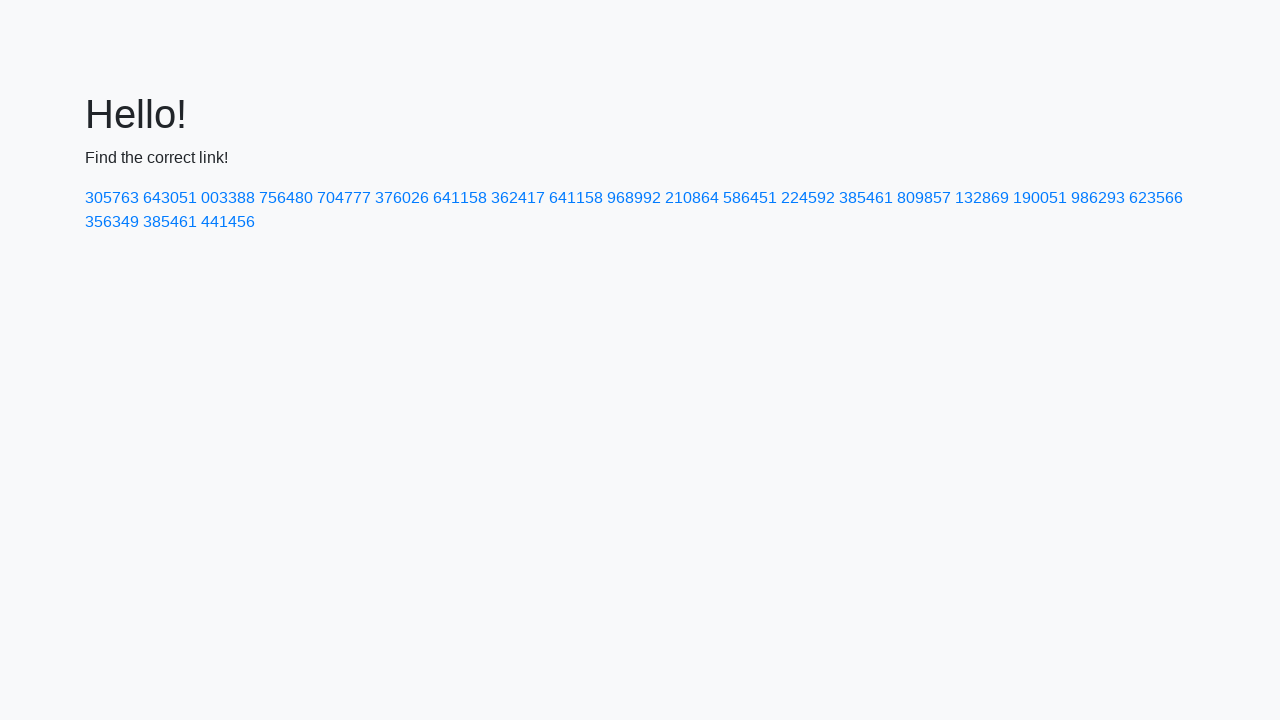

Clicked link with calculated text '224592' at (808, 198) on a:has-text('224592')
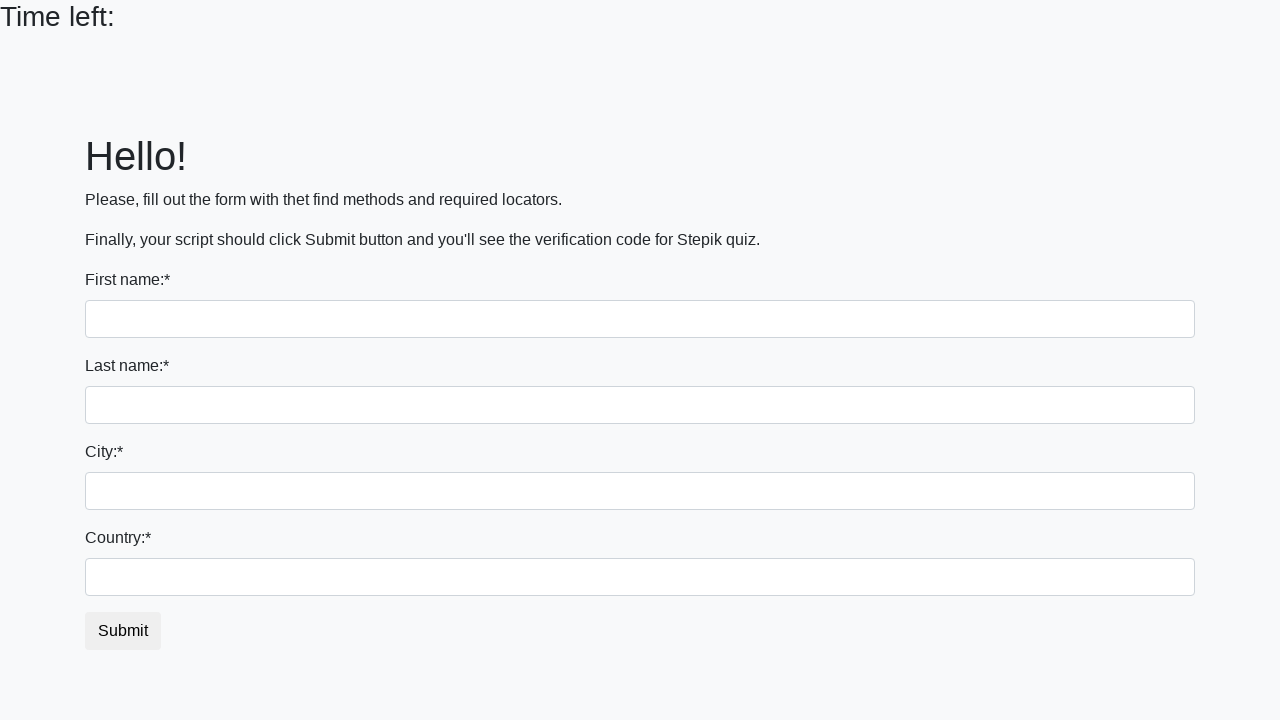

Filled first name field with 'Ivan' on input[name='first_name']
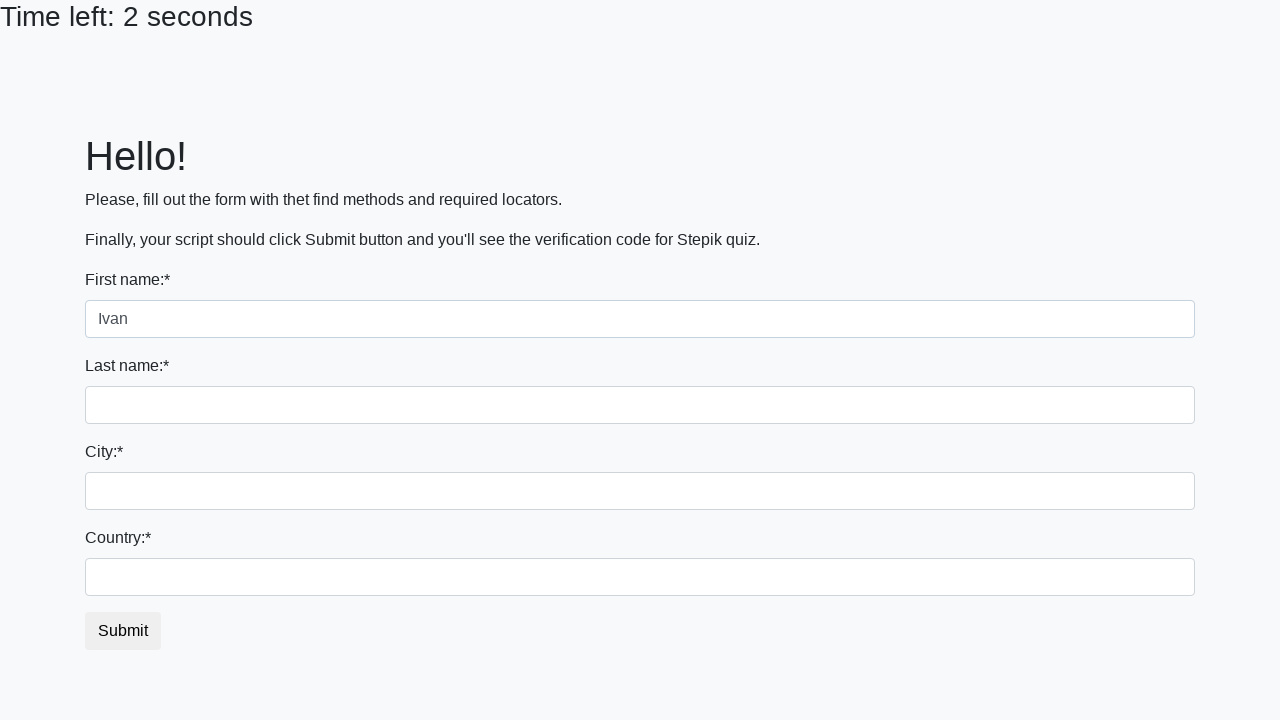

Filled last name field with 'Petrov' on input[name='last_name']
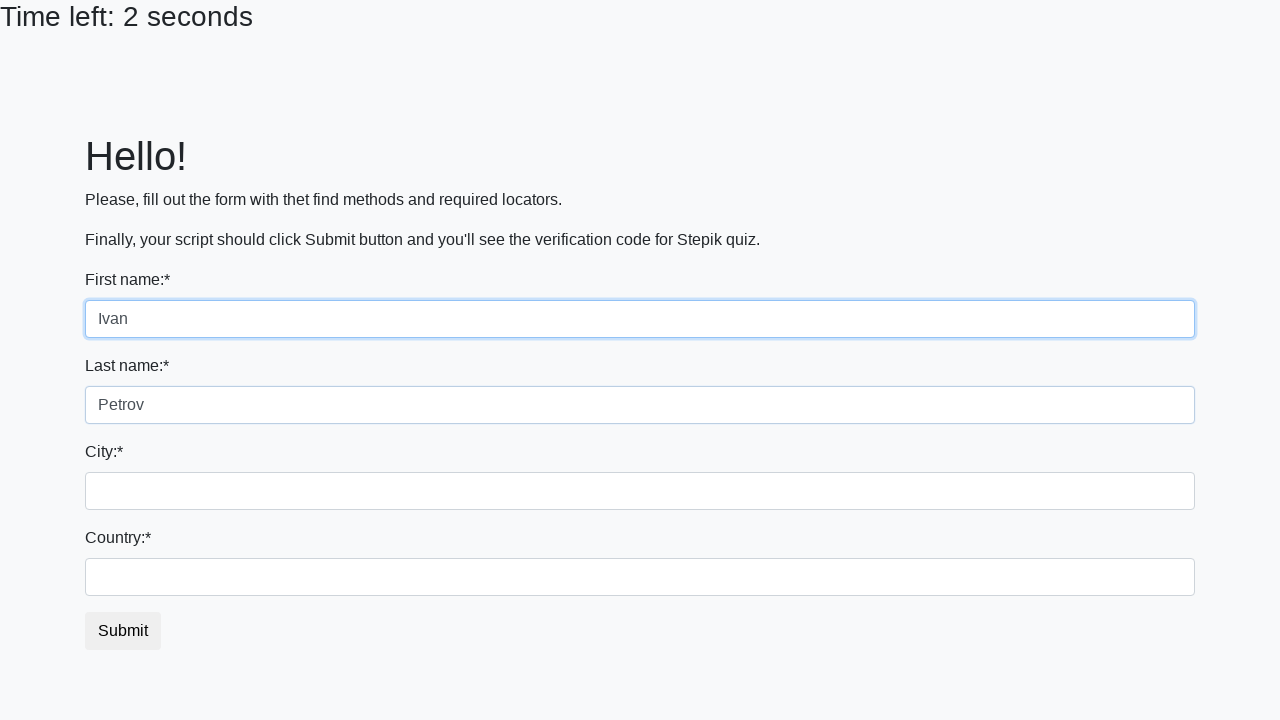

Filled city field with 'Smolensk' on .city
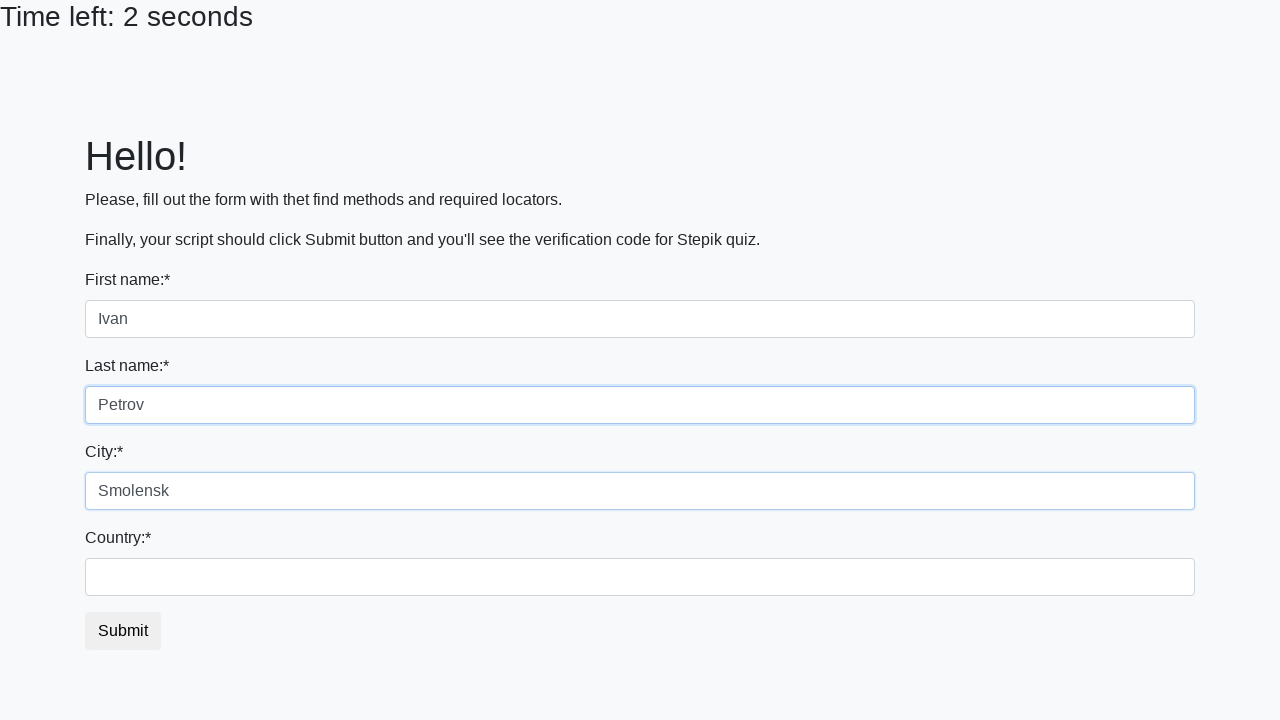

Filled country field with 'Russia' on #country
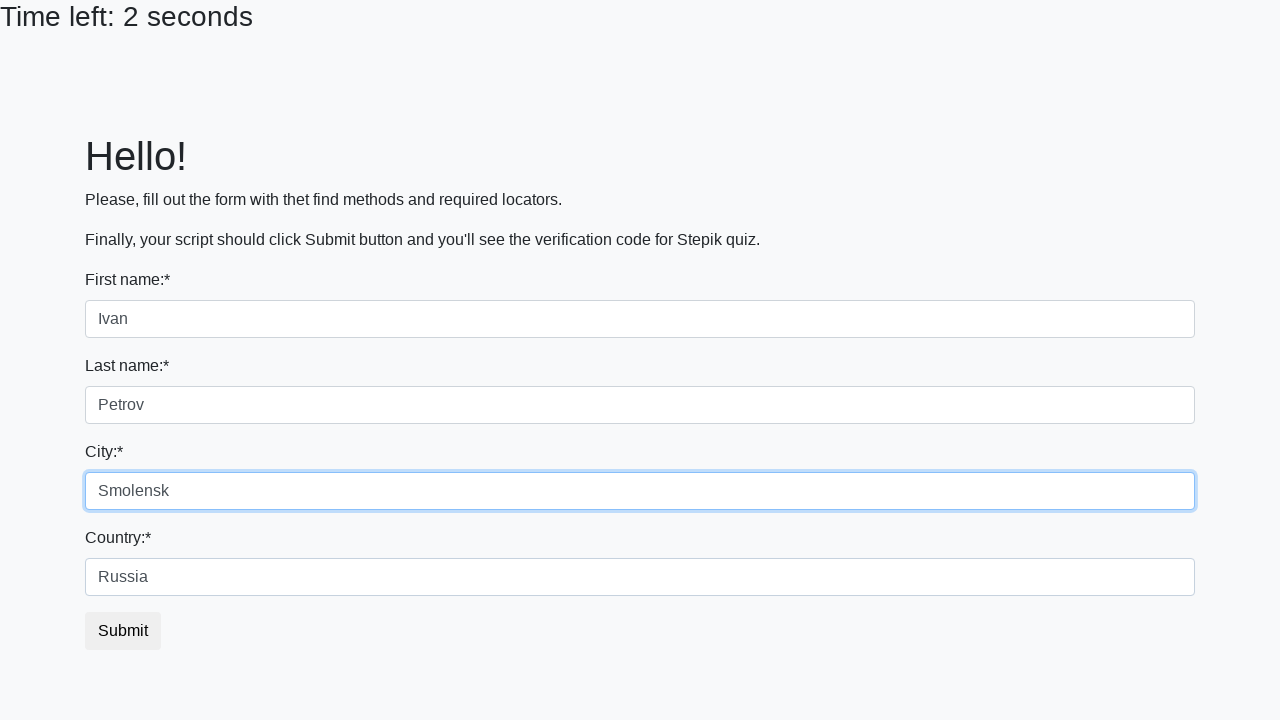

Clicked submit button to complete form submission at (123, 631) on button.btn
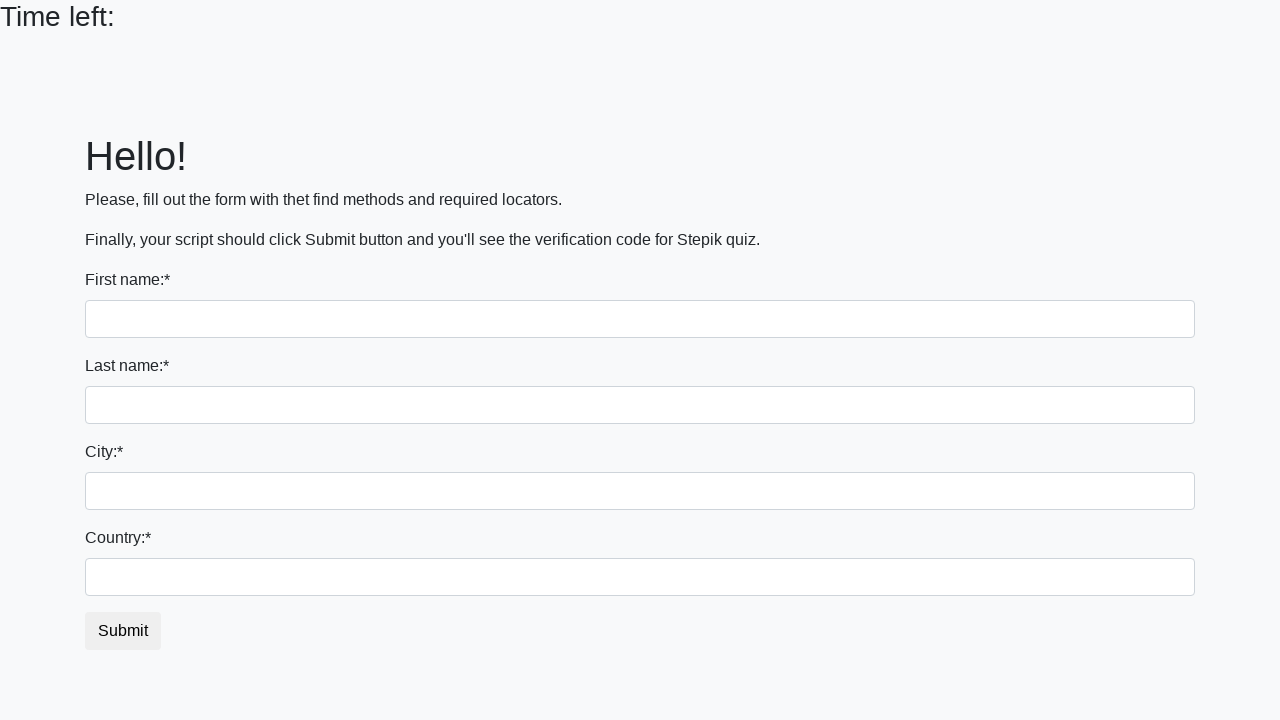

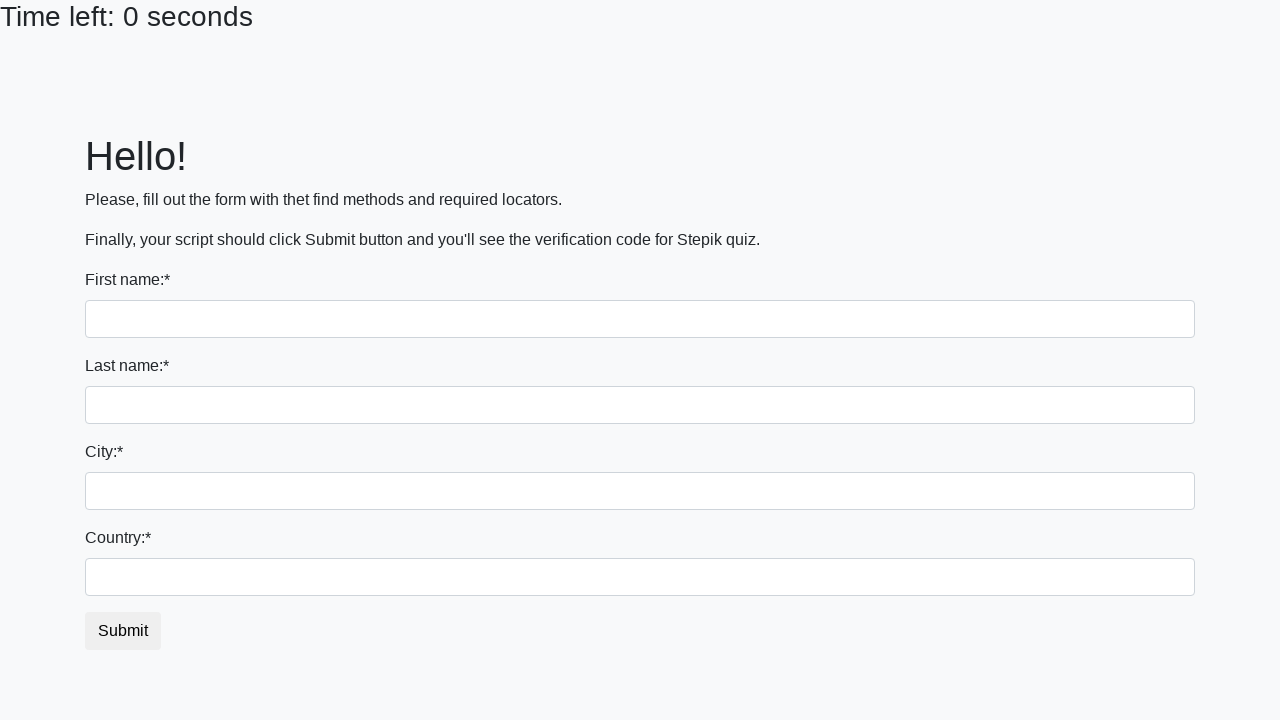